Tests multi-select dropdown by selecting multiple sports options, verifying selections, and then deselecting one

Starting URL: http://wcaquino.me/selenium/componentes.html

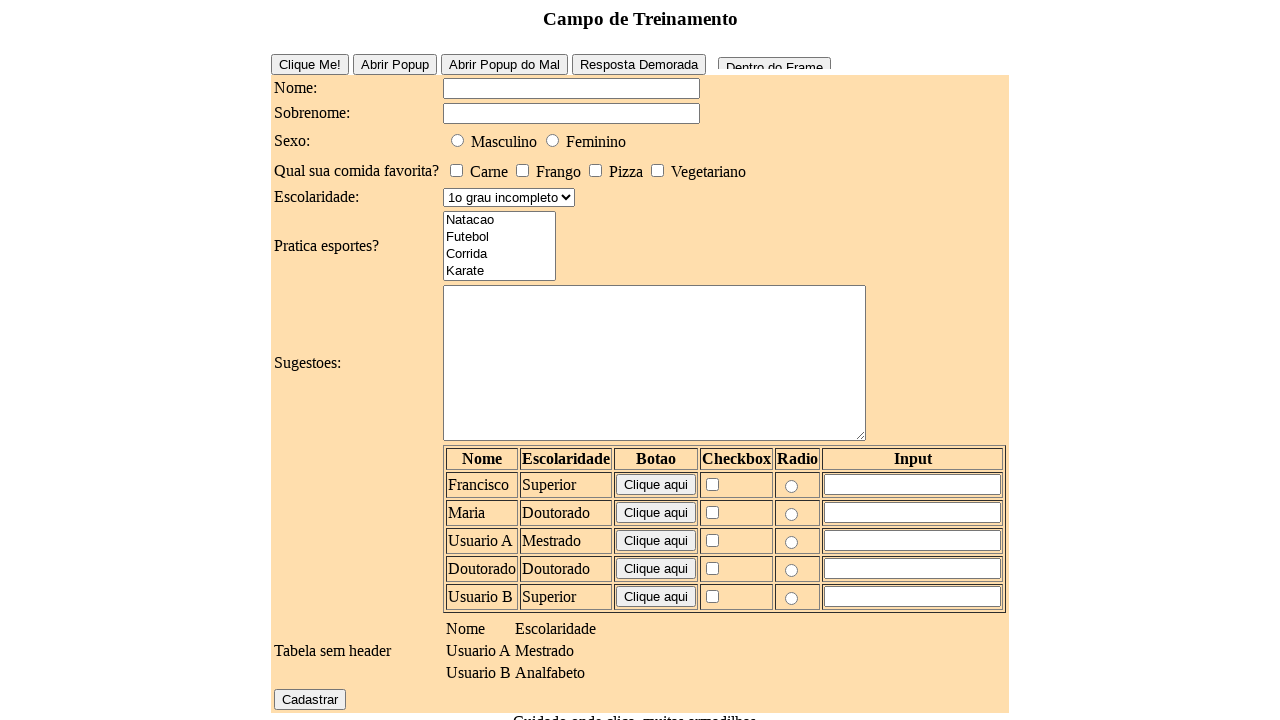

Selected 'Natacao' from sports multi-select dropdown on #elementosForm\:esportes
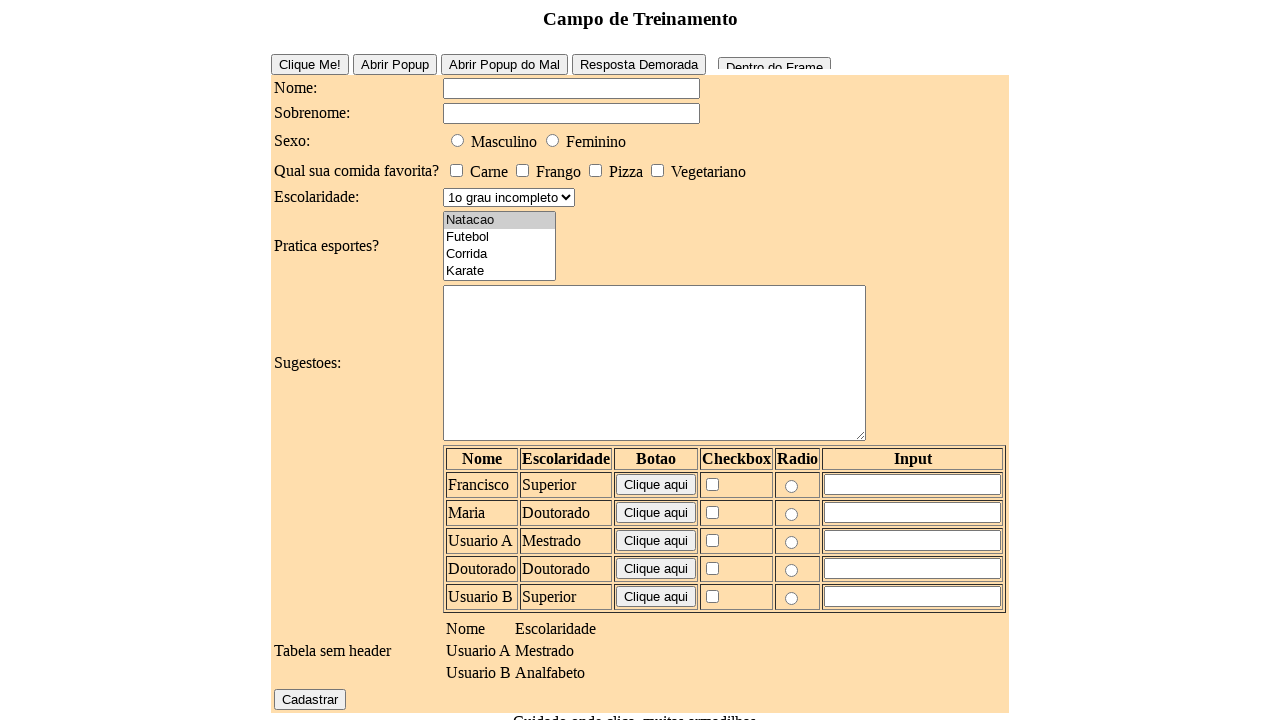

Selected 'Natacao' and 'Corrida' from sports multi-select dropdown on #elementosForm\:esportes
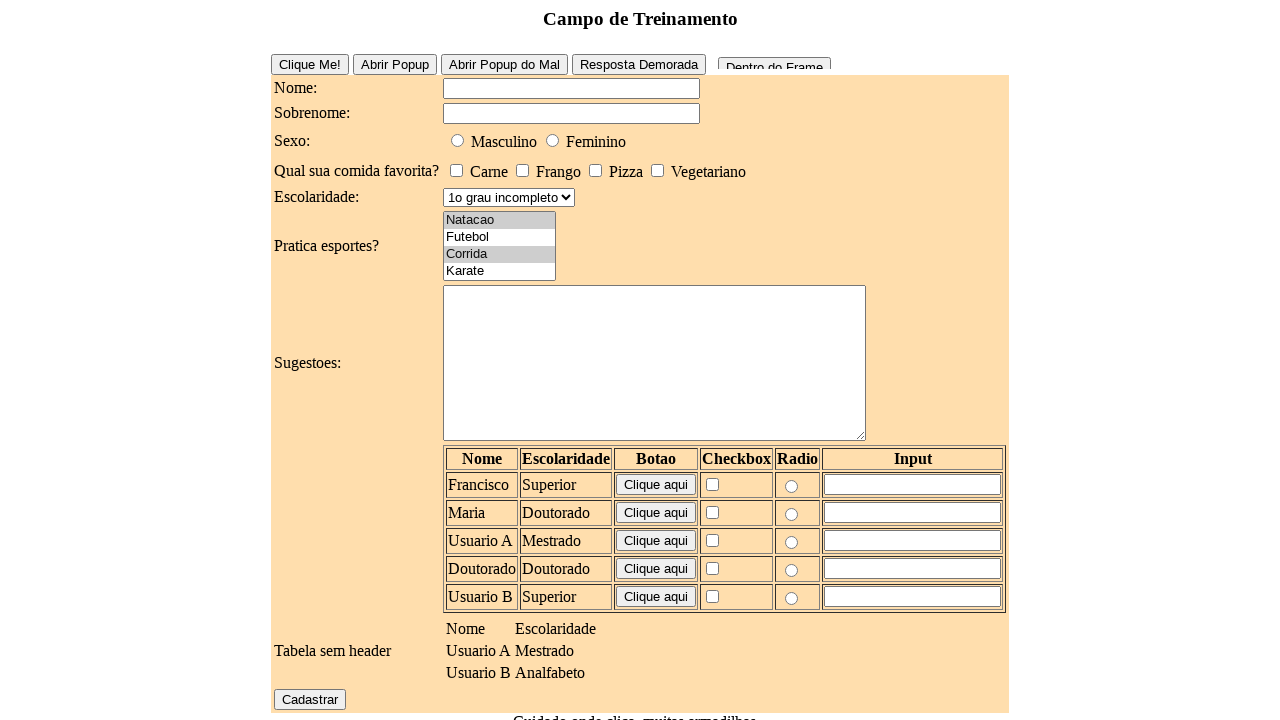

Selected 'Natacao', 'Corrida', and 'O que eh esporte?' from sports multi-select dropdown on #elementosForm\:esportes
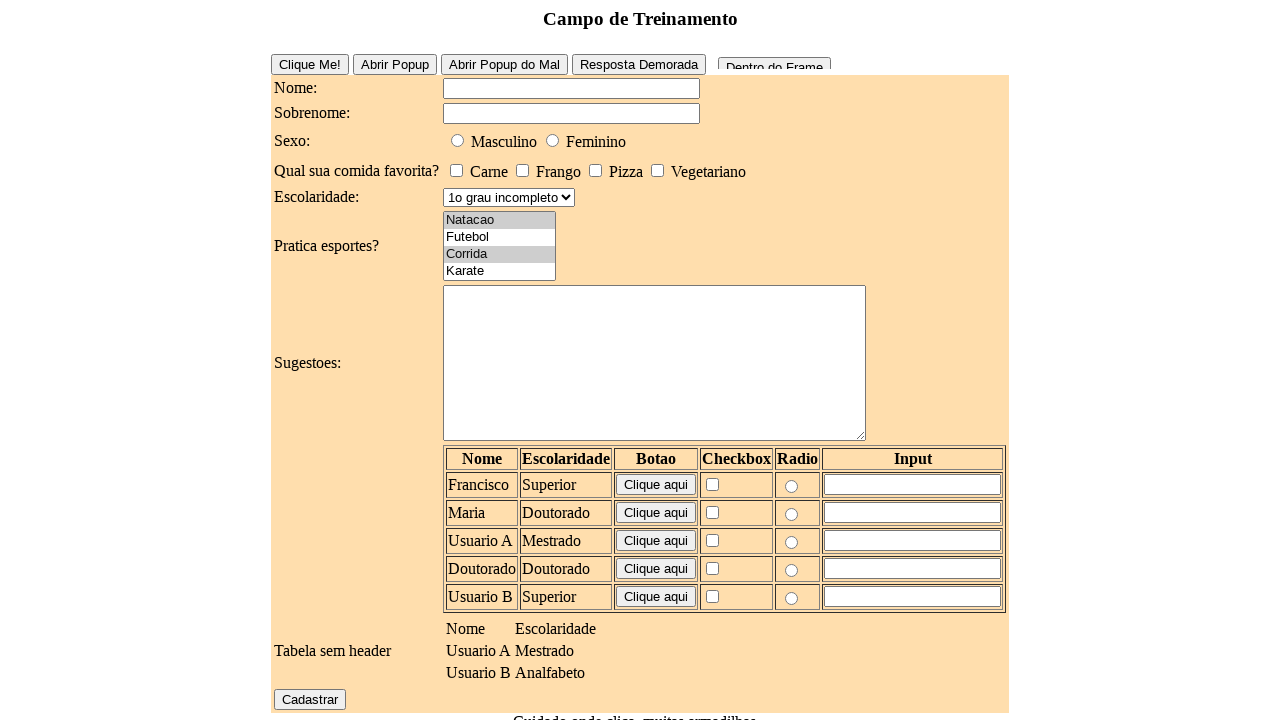

Retrieved all checked options from sports multi-select dropdown
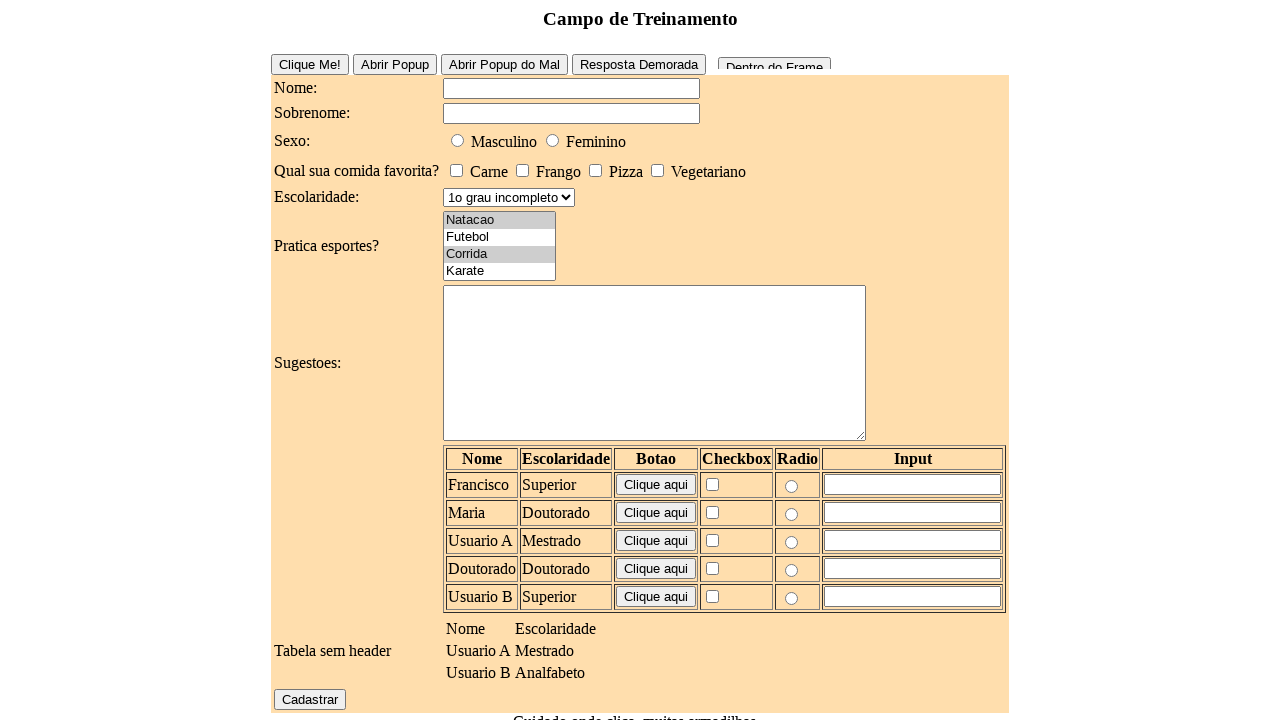

Verified that exactly 3 sports options are selected
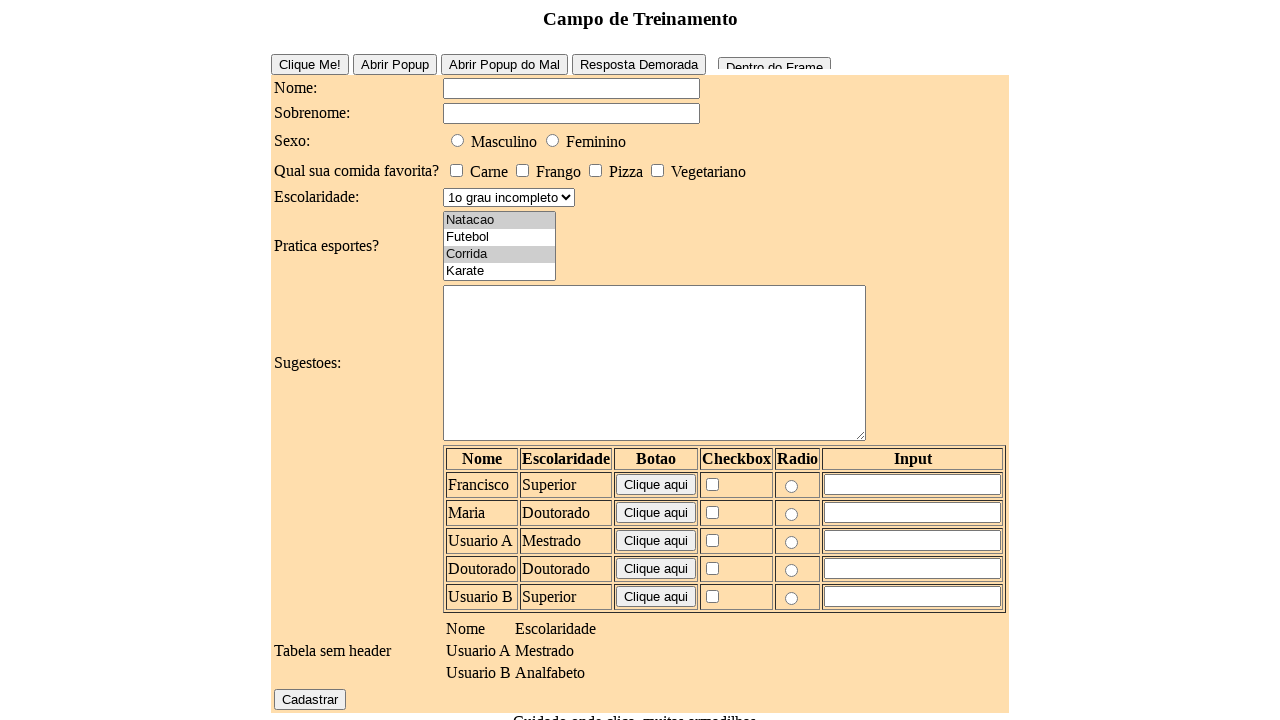

Deselected 'Corrida' by selecting only 'Natacao' and 'O que eh esporte?' on #elementosForm\:esportes
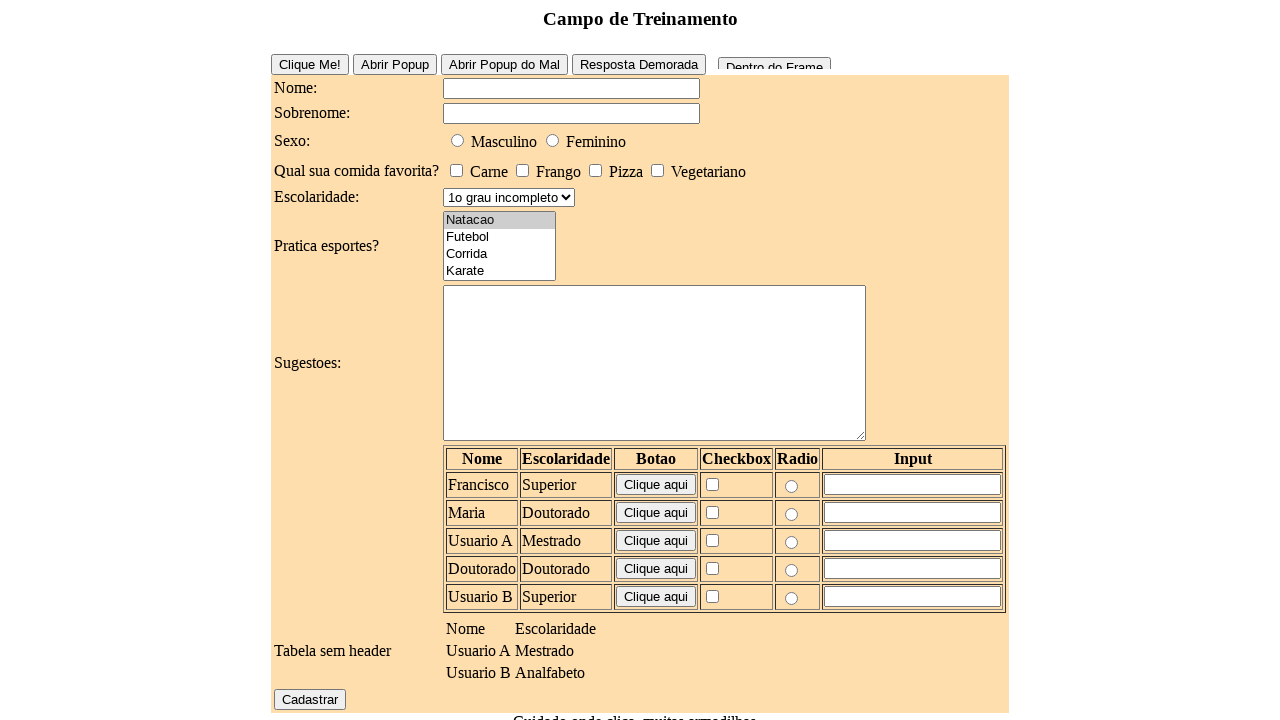

Retrieved all checked options from sports multi-select dropdown after deselection
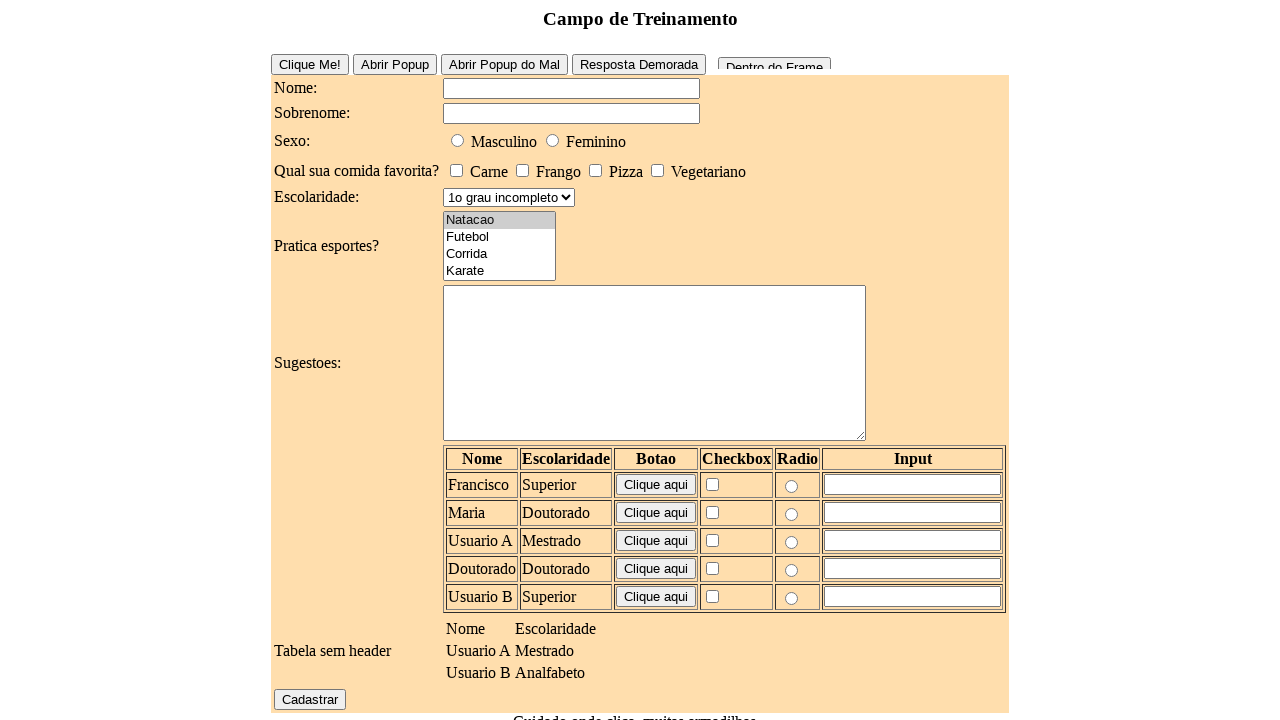

Verified that exactly 2 sports options remain selected after deselection
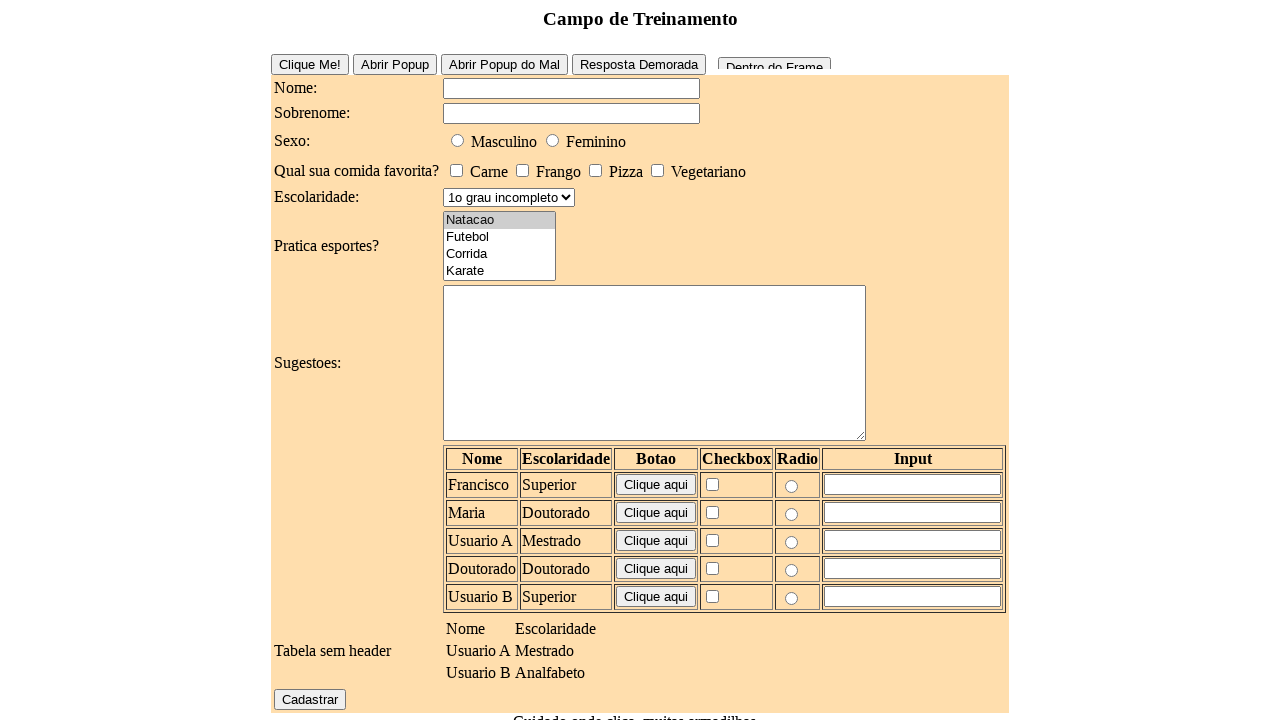

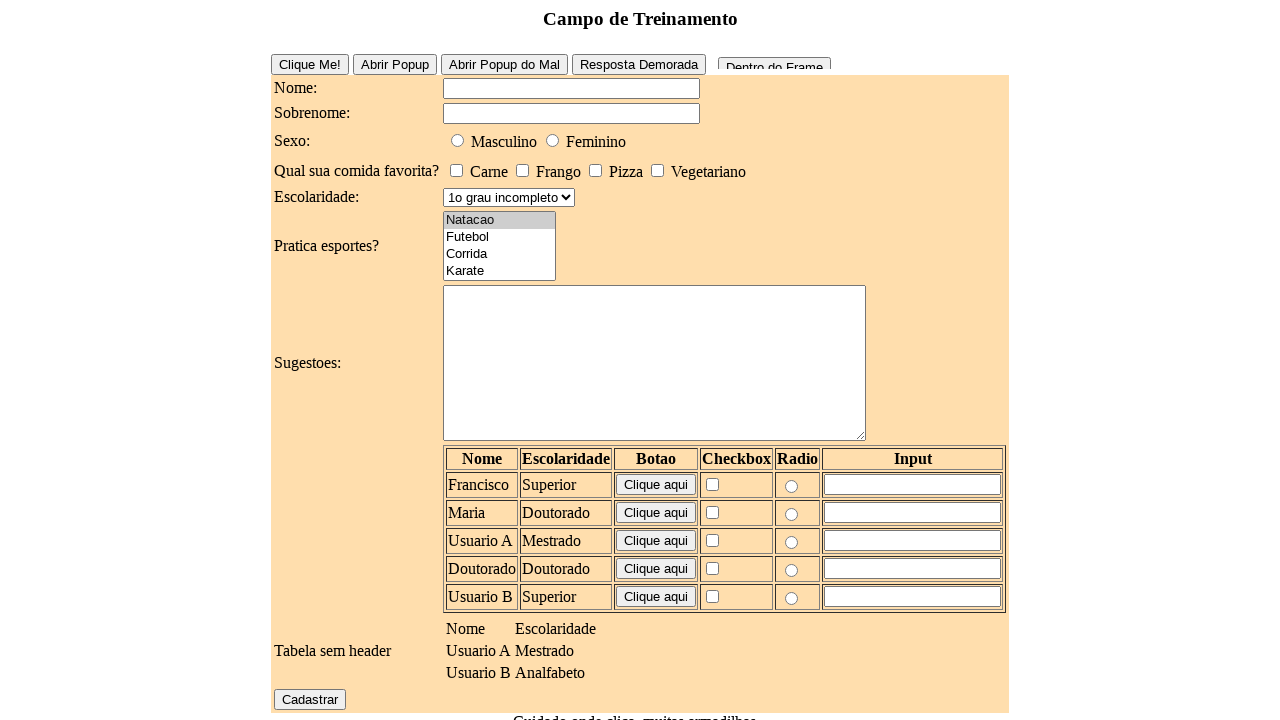